Tests browser back button functionality with filter navigation

Starting URL: https://demo.playwright.dev/todomvc

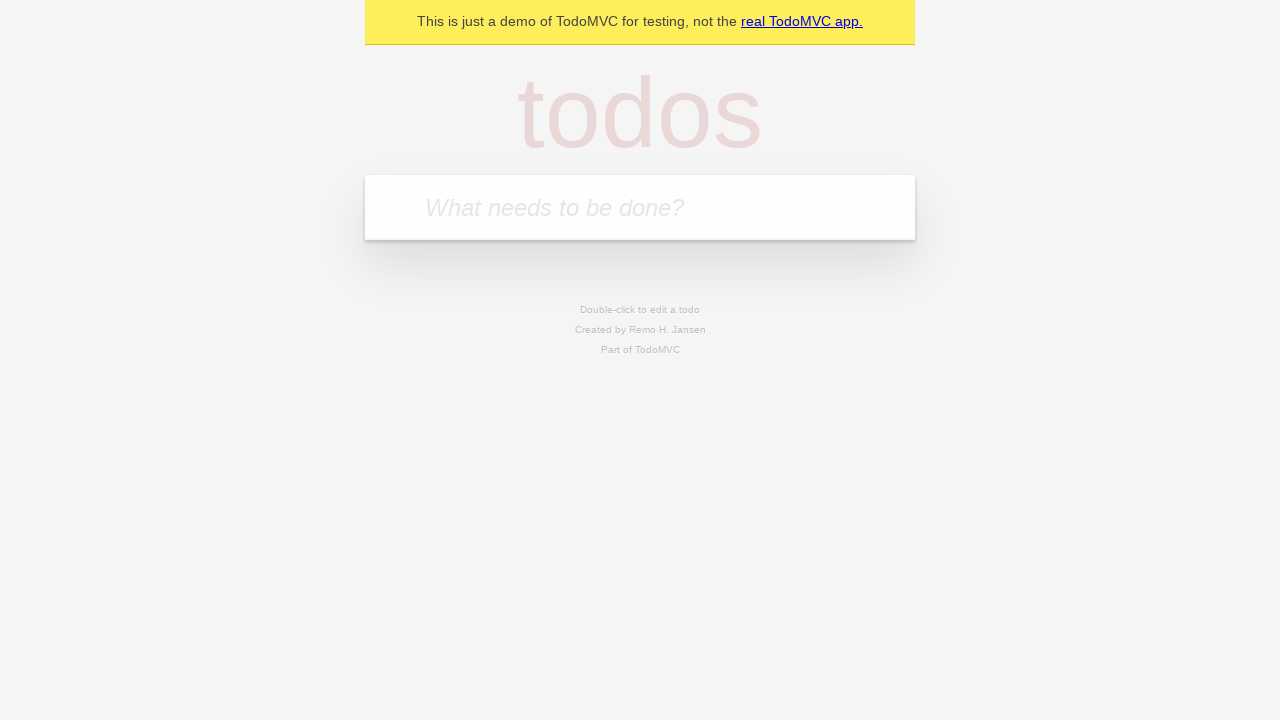

Filled todo input with 'buy some cheese' on internal:attr=[placeholder="What needs to be done?"i]
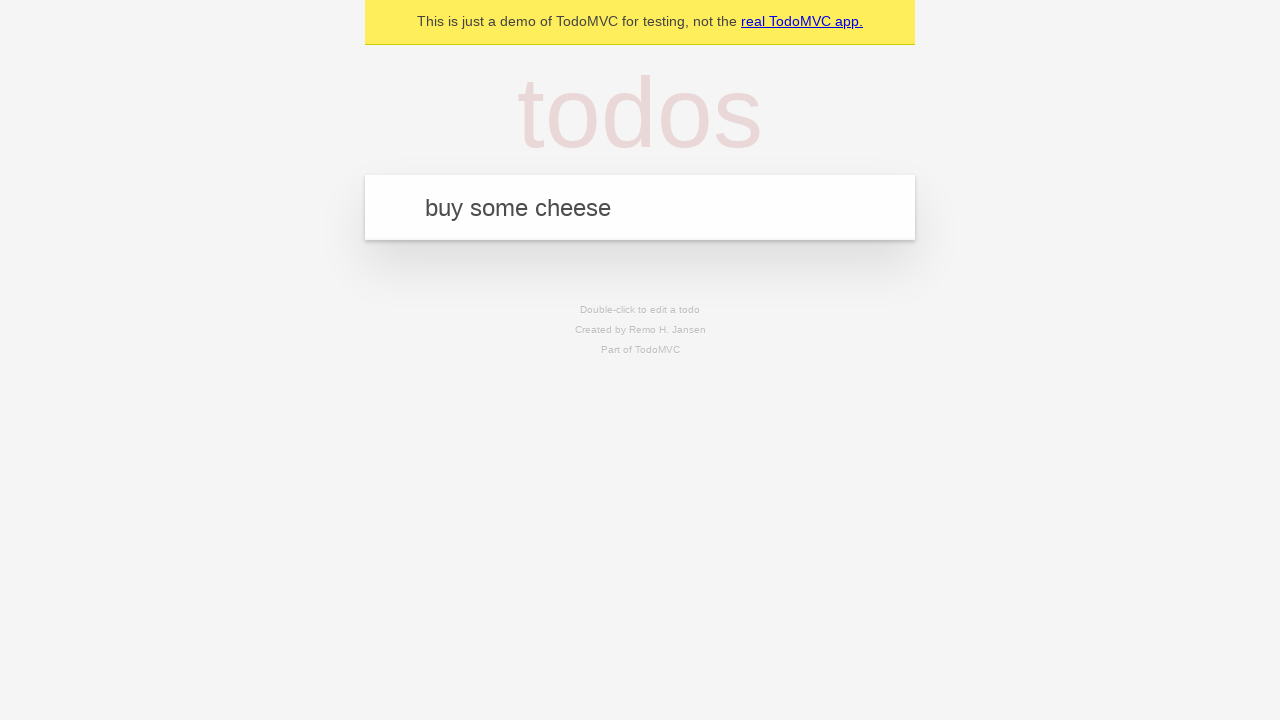

Pressed Enter to create todo 'buy some cheese' on internal:attr=[placeholder="What needs to be done?"i]
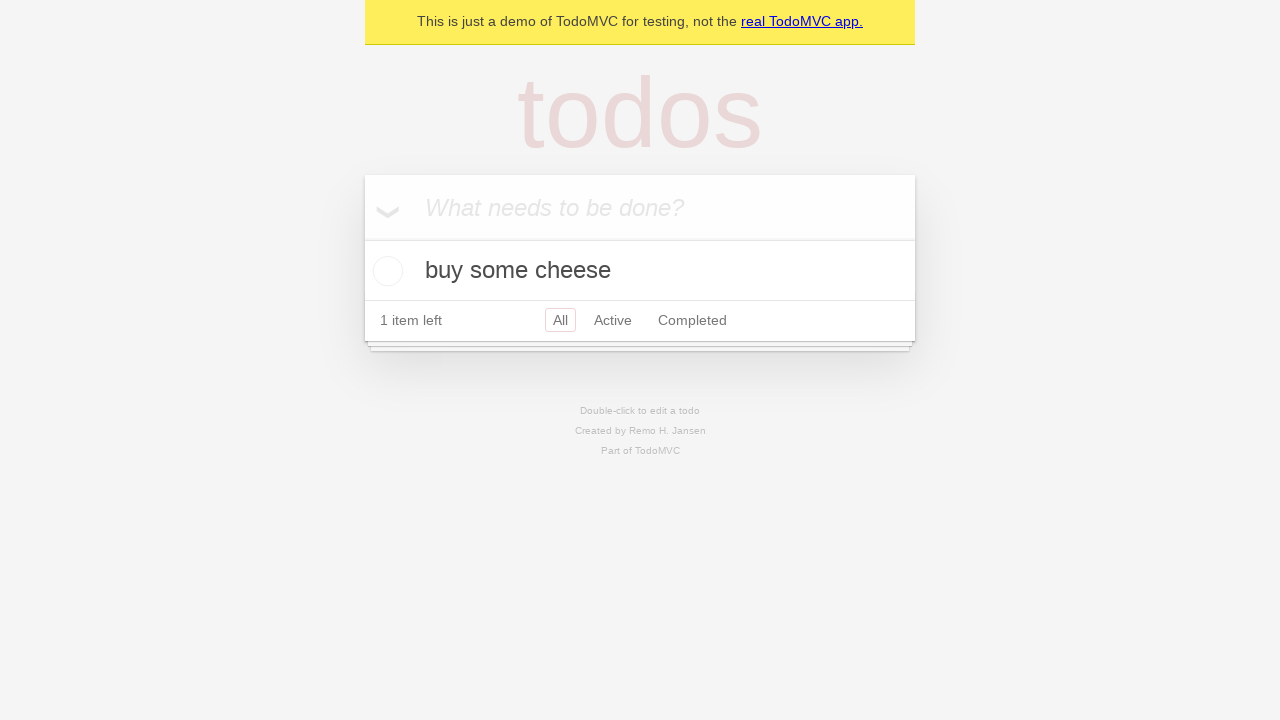

Filled todo input with 'feed the cat' on internal:attr=[placeholder="What needs to be done?"i]
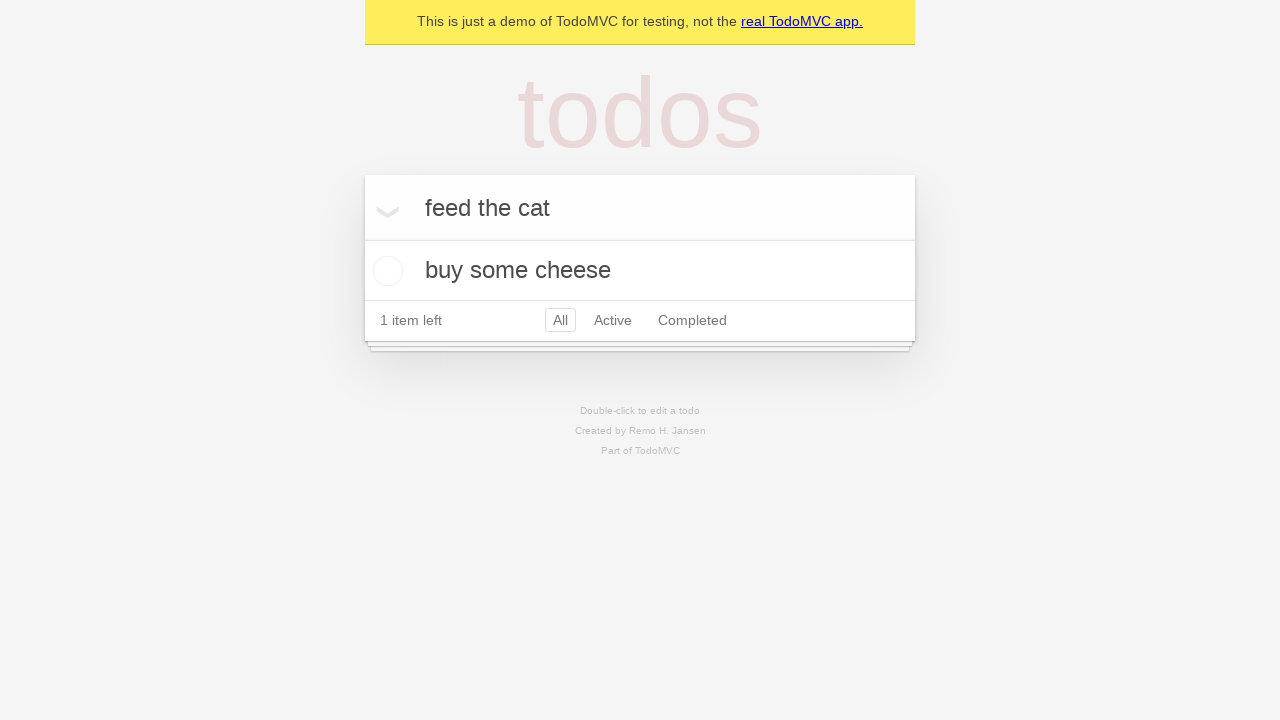

Pressed Enter to create todo 'feed the cat' on internal:attr=[placeholder="What needs to be done?"i]
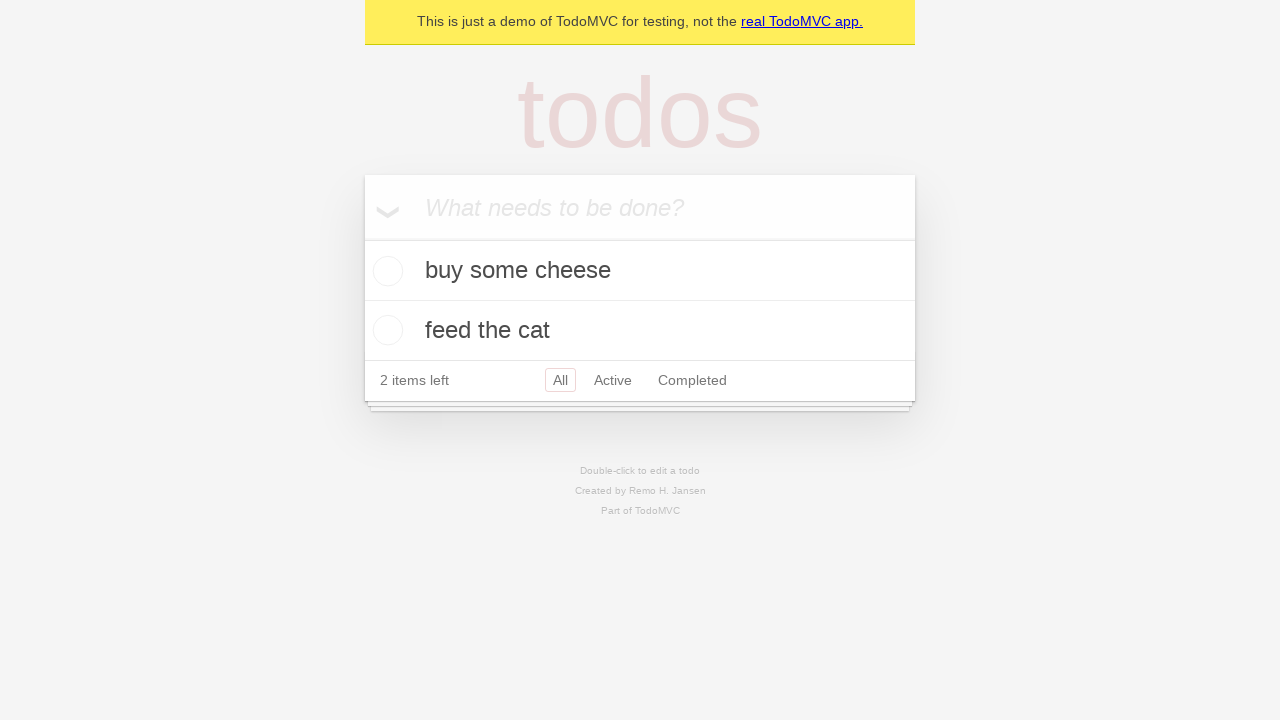

Filled todo input with 'book a doctors appointment' on internal:attr=[placeholder="What needs to be done?"i]
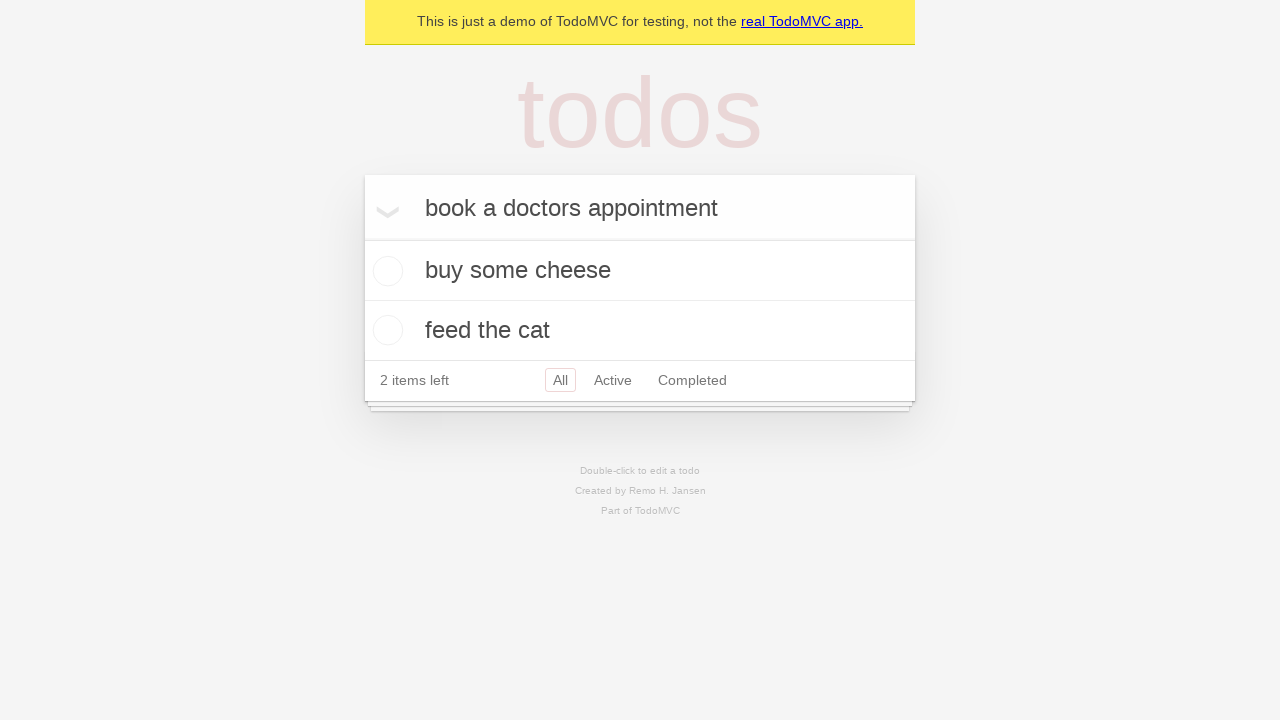

Pressed Enter to create todo 'book a doctors appointment' on internal:attr=[placeholder="What needs to be done?"i]
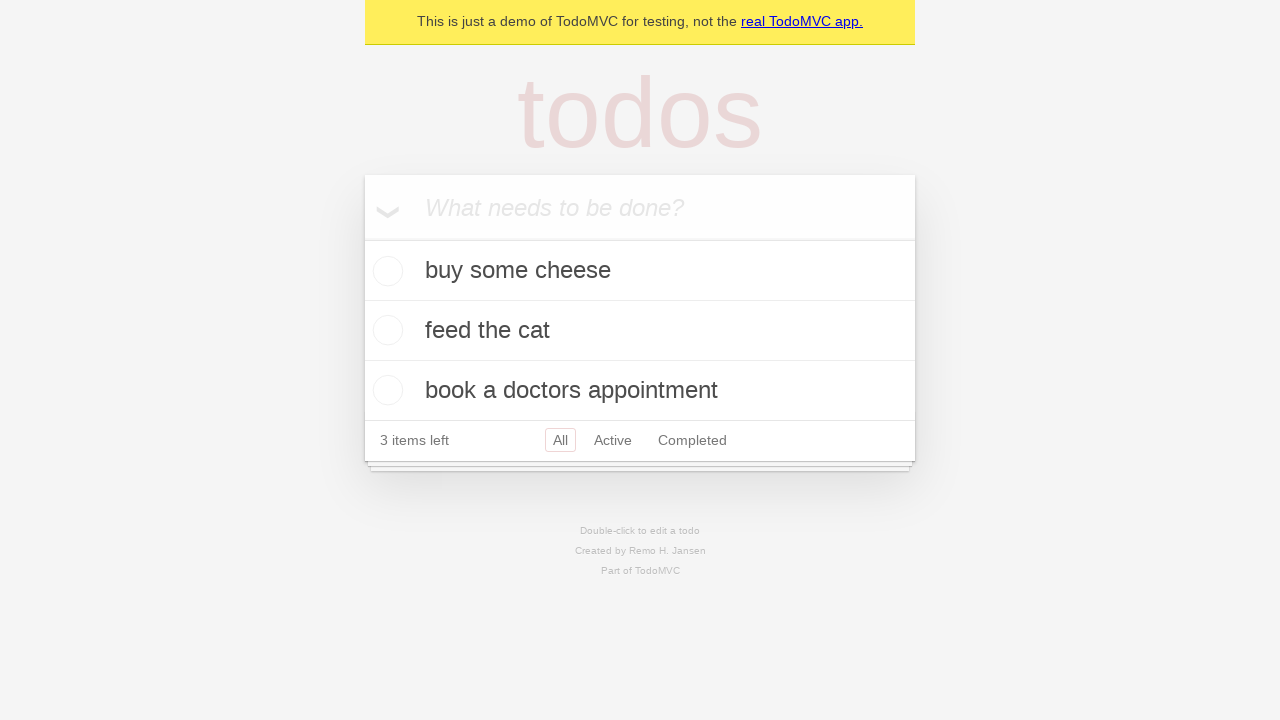

Waited for all 3 todos to be created
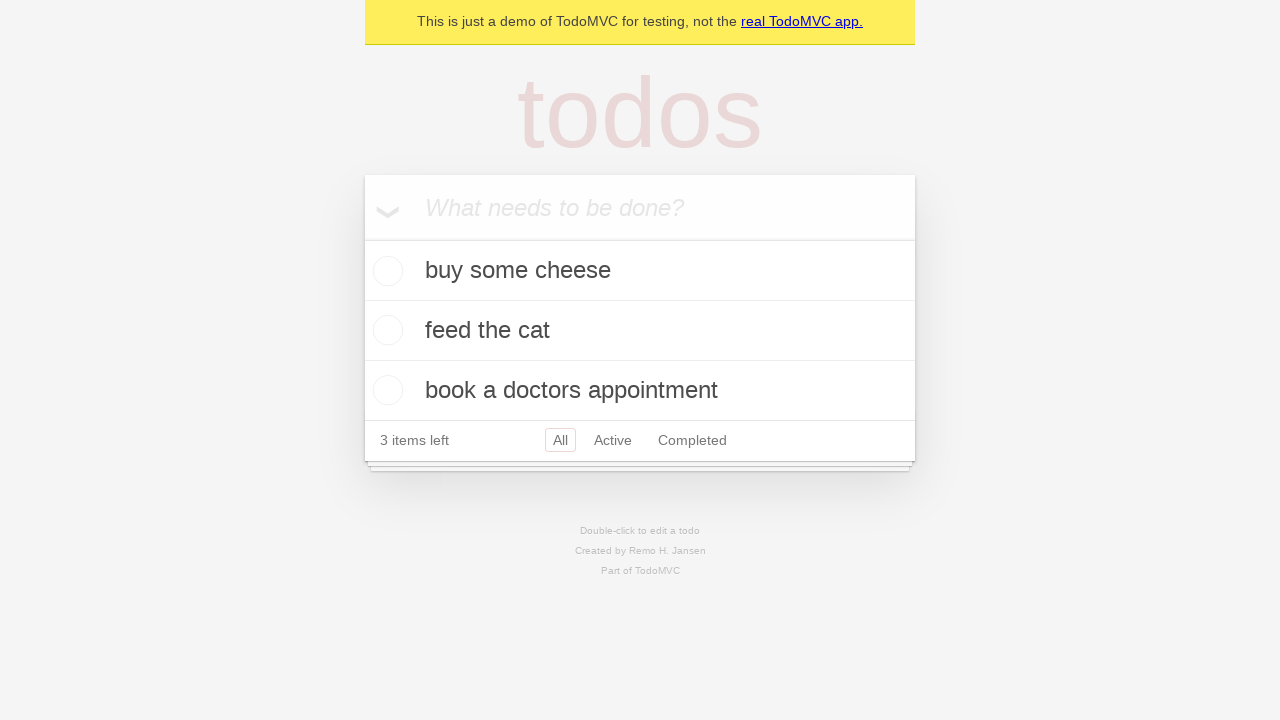

Checked the second todo item as completed at (385, 330) on internal:testid=[data-testid="todo-item"s] >> nth=1 >> internal:role=checkbox
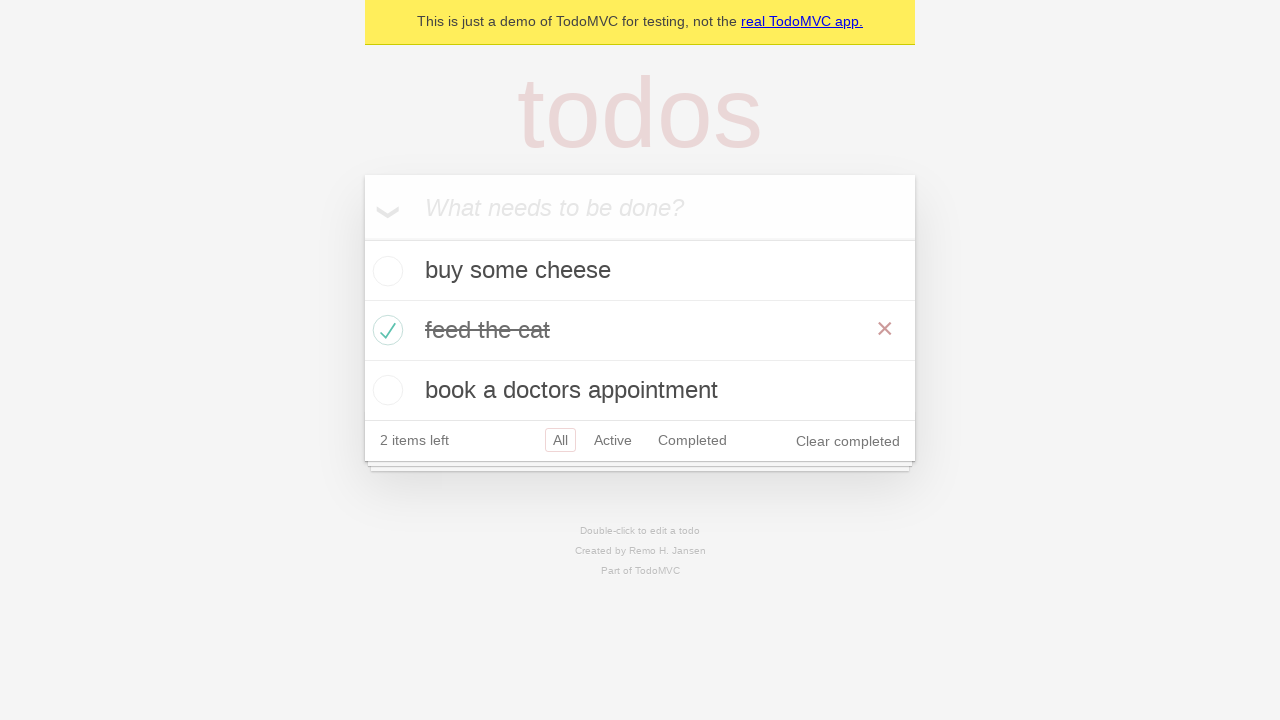

Clicked 'All' filter at (560, 440) on internal:role=link[name="All"i]
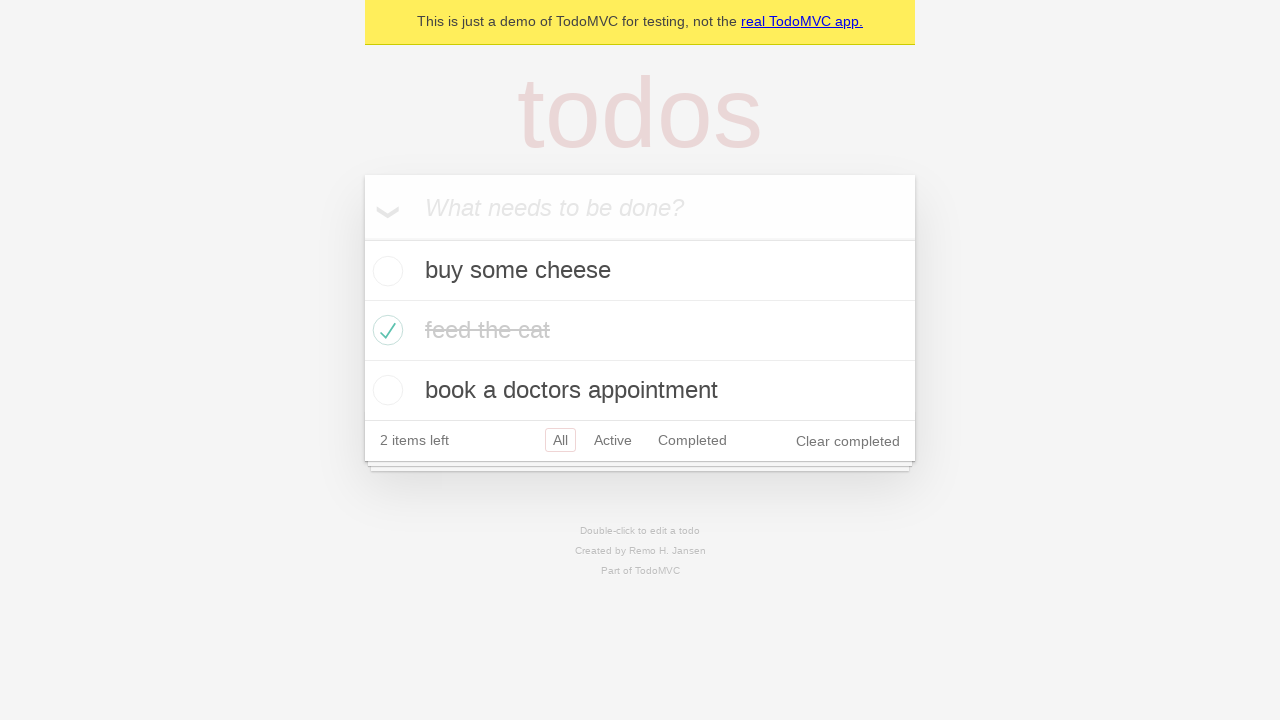

Clicked 'Active' filter at (613, 440) on internal:role=link[name="Active"i]
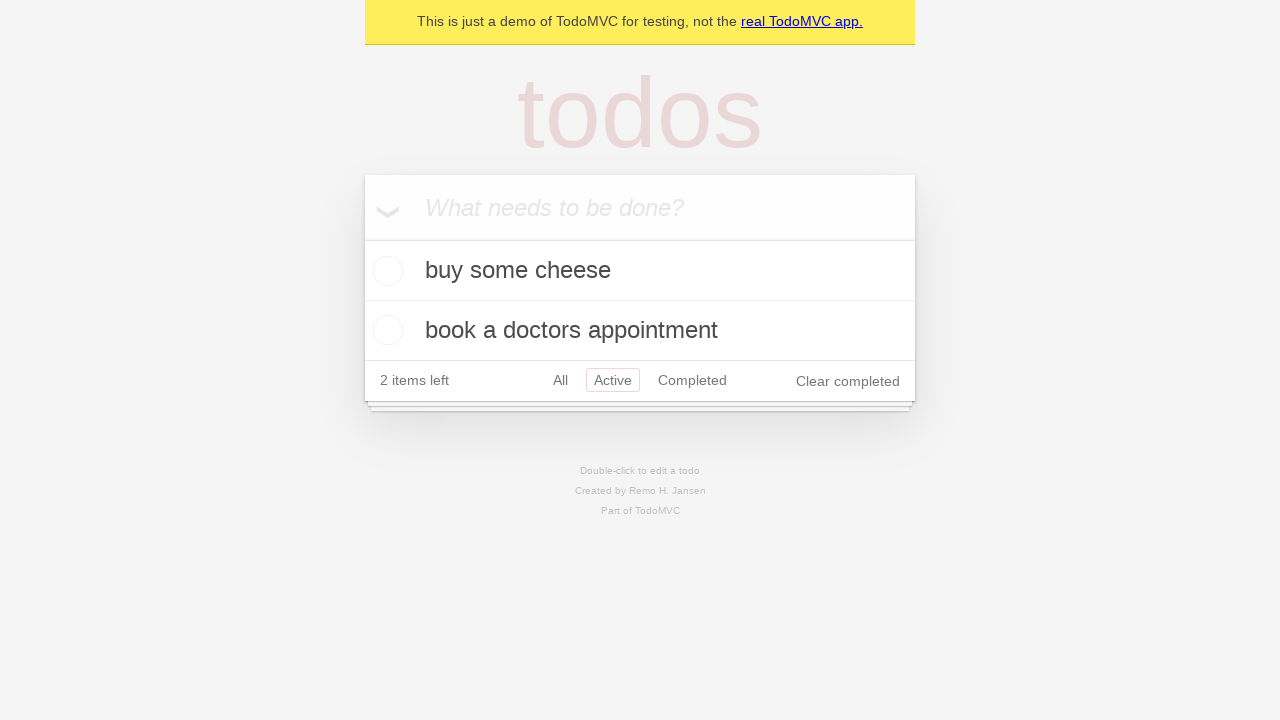

Clicked 'Completed' filter at (692, 380) on internal:role=link[name="Completed"i]
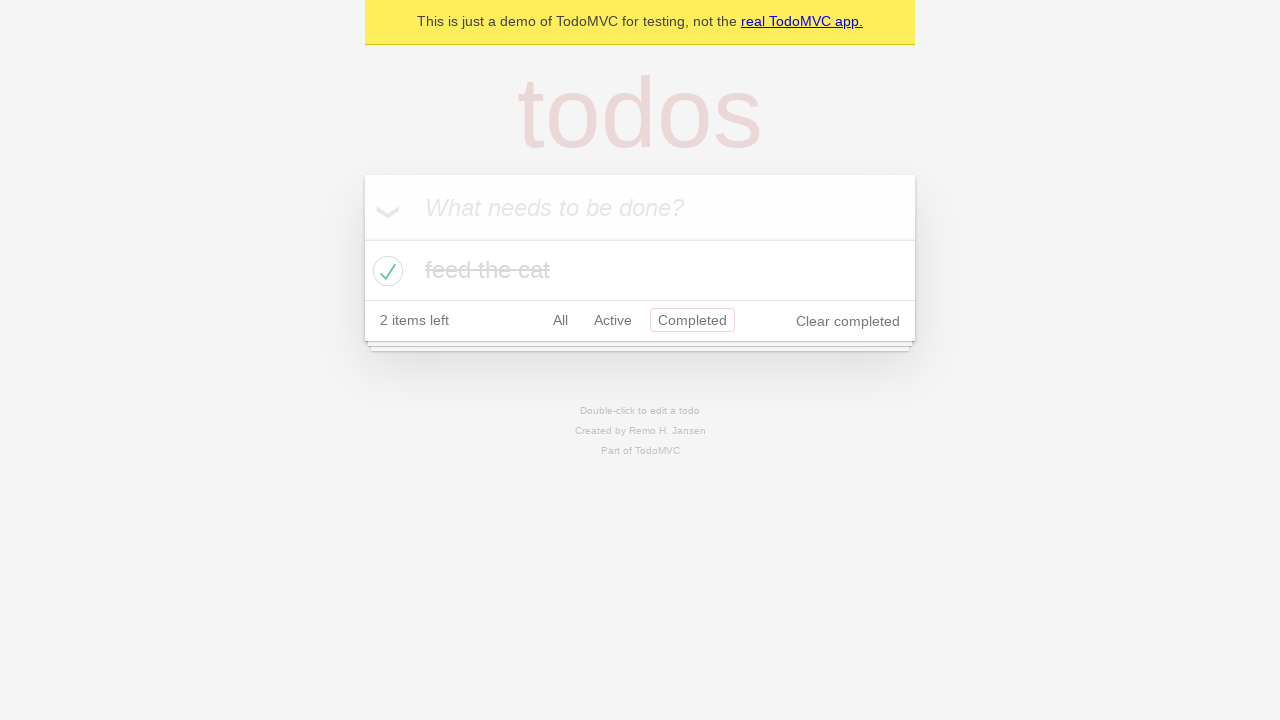

Navigated back using browser back button (from Completed to Active)
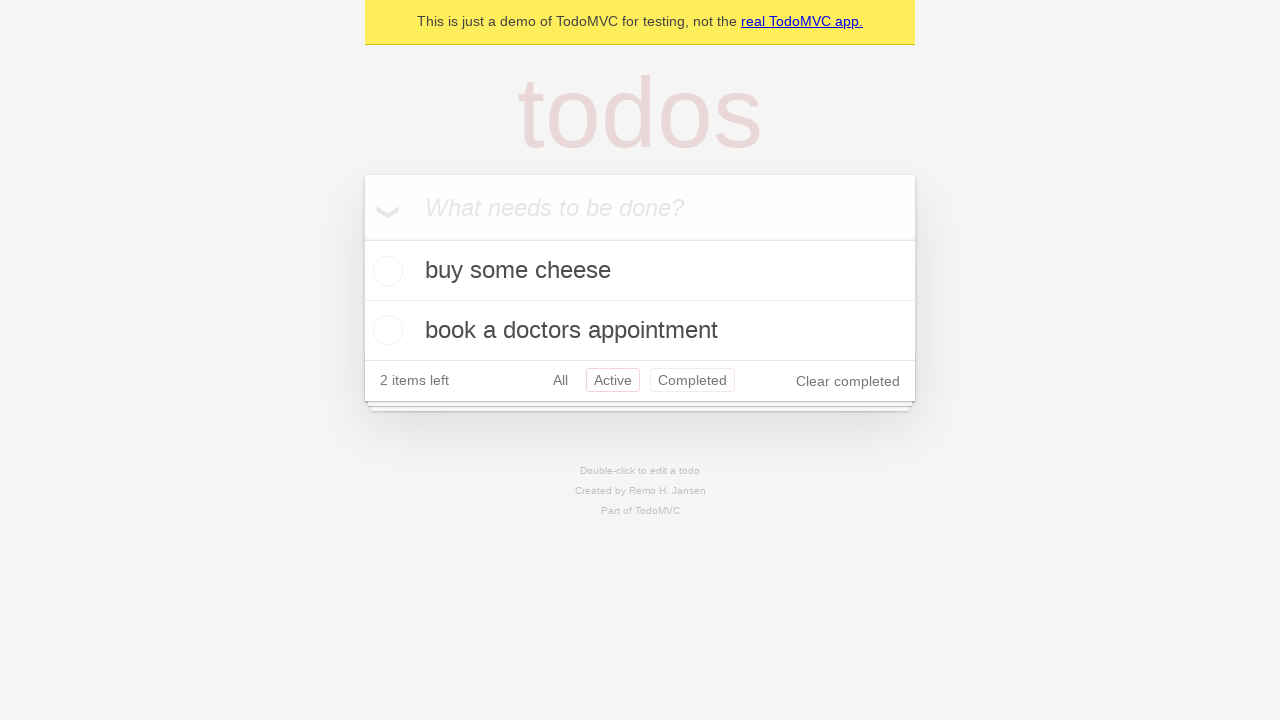

Navigated back using browser back button (from Active to All)
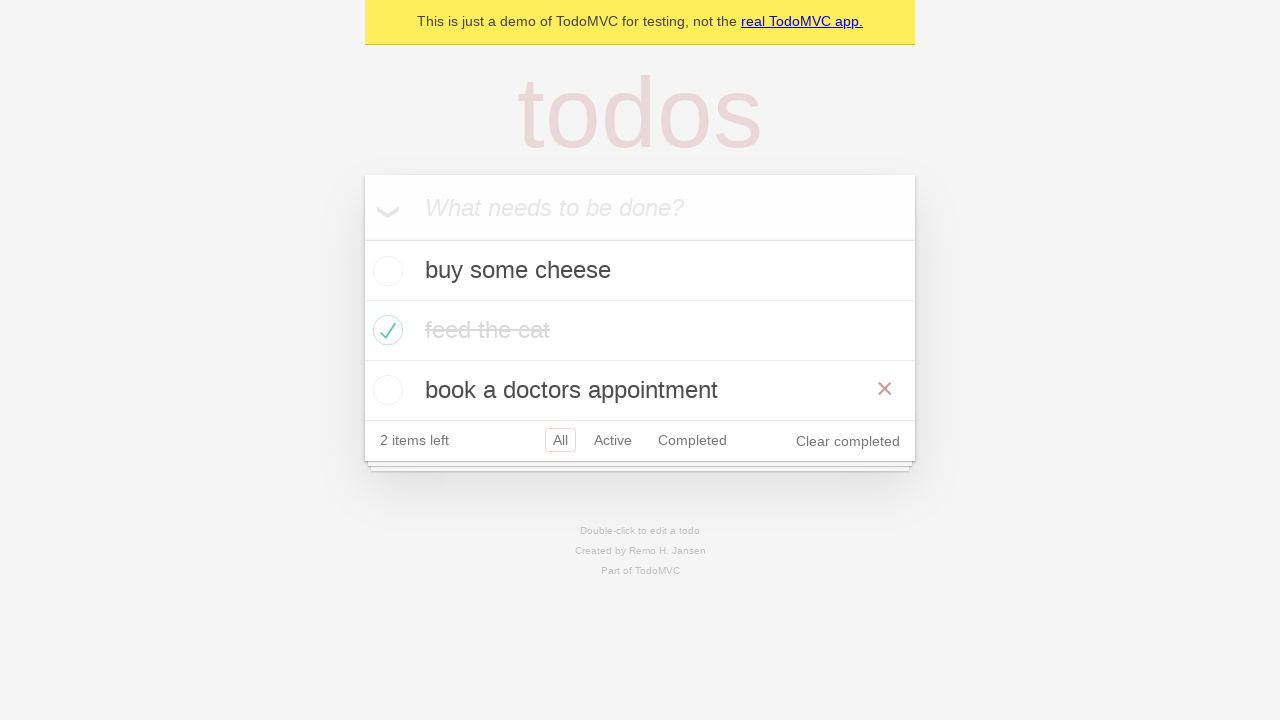

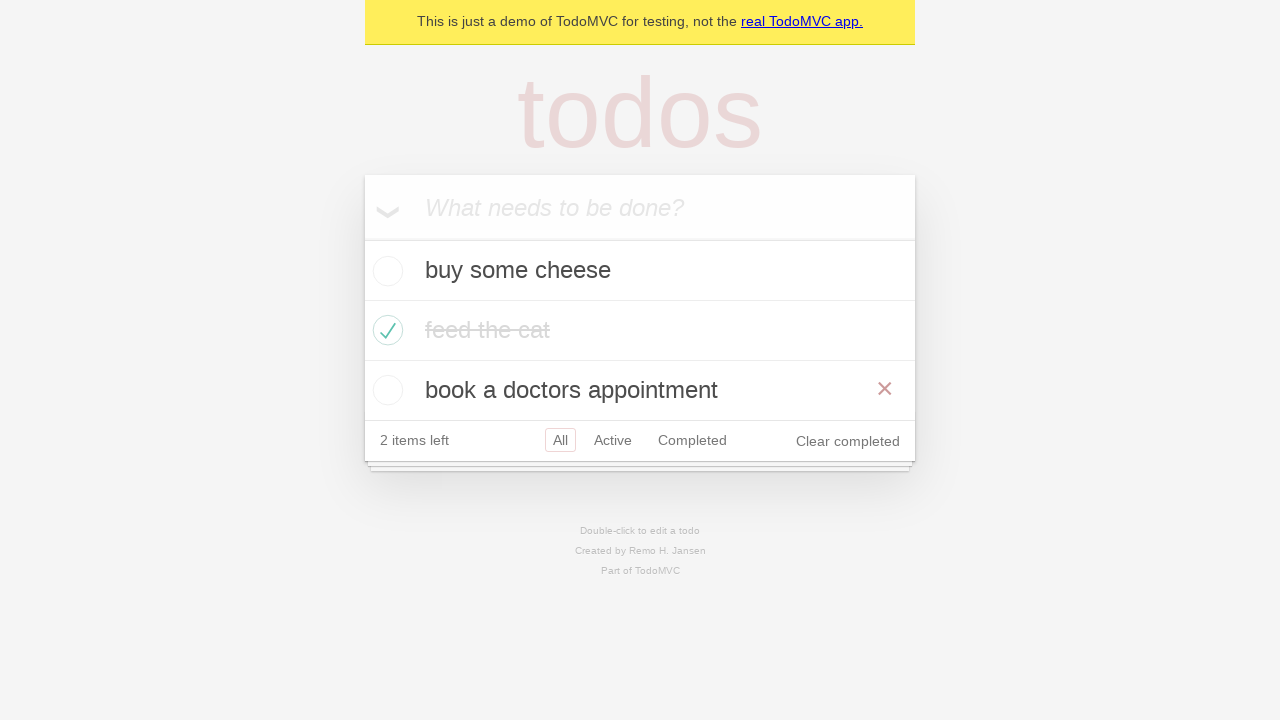